Tests various UI controls on a form page including dropdown selection, radio button clicks, and checkbox toggling

Starting URL: https://rahulshettyacademy.com/loginpagePractise/

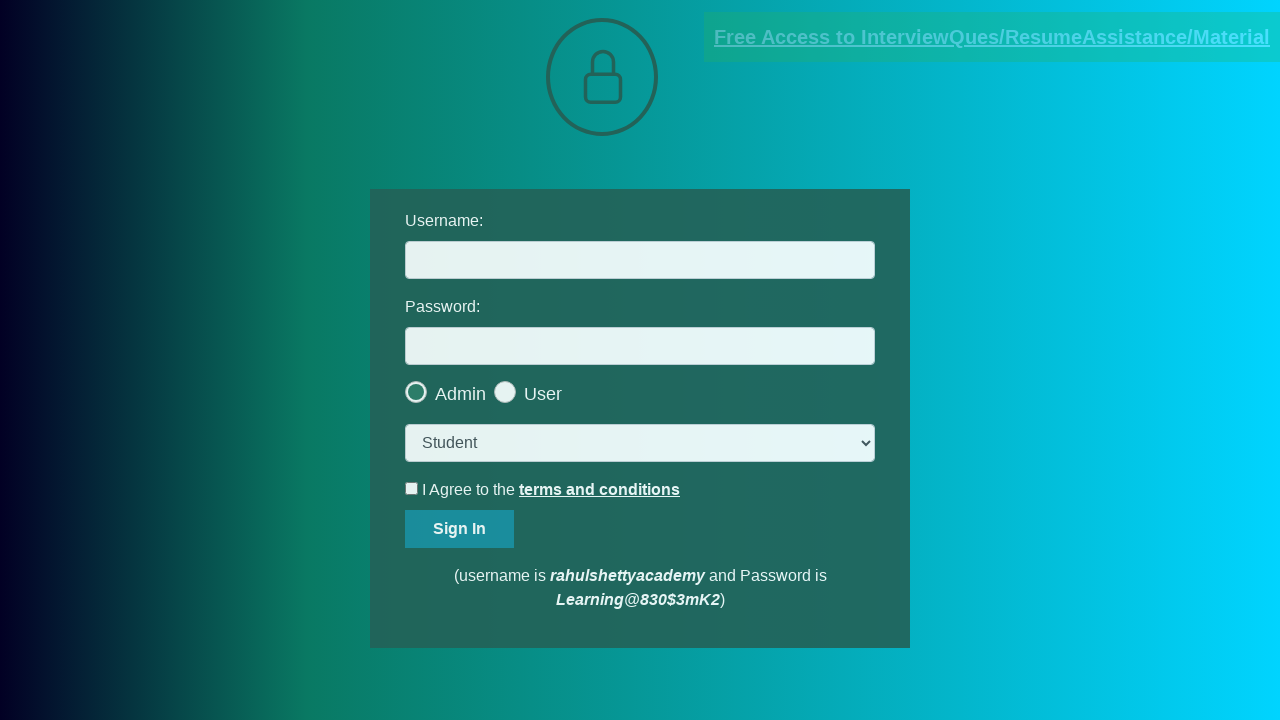

Selected 'Consultant' from dropdown on xpath=//select[@class='form-control']
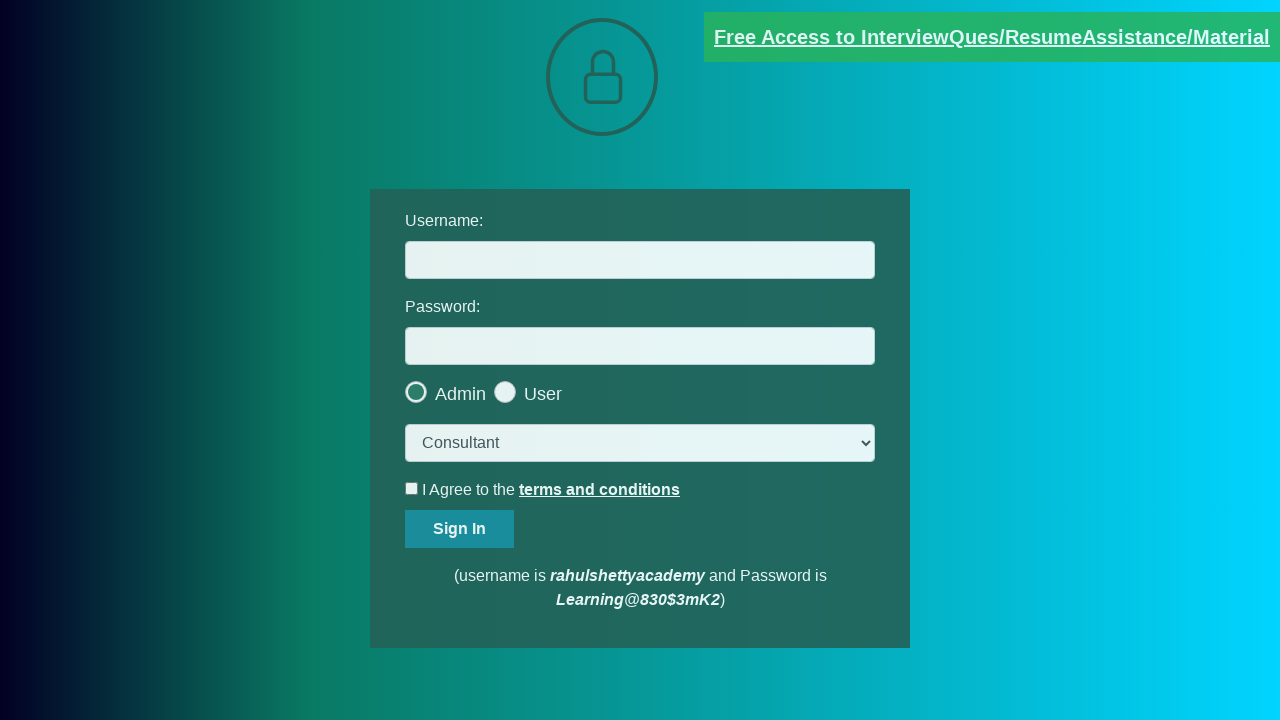

Clicked User radio button at (543, 394) on xpath=//span[@class='radiotextsty'][contains(.,'User')] >> nth=-1
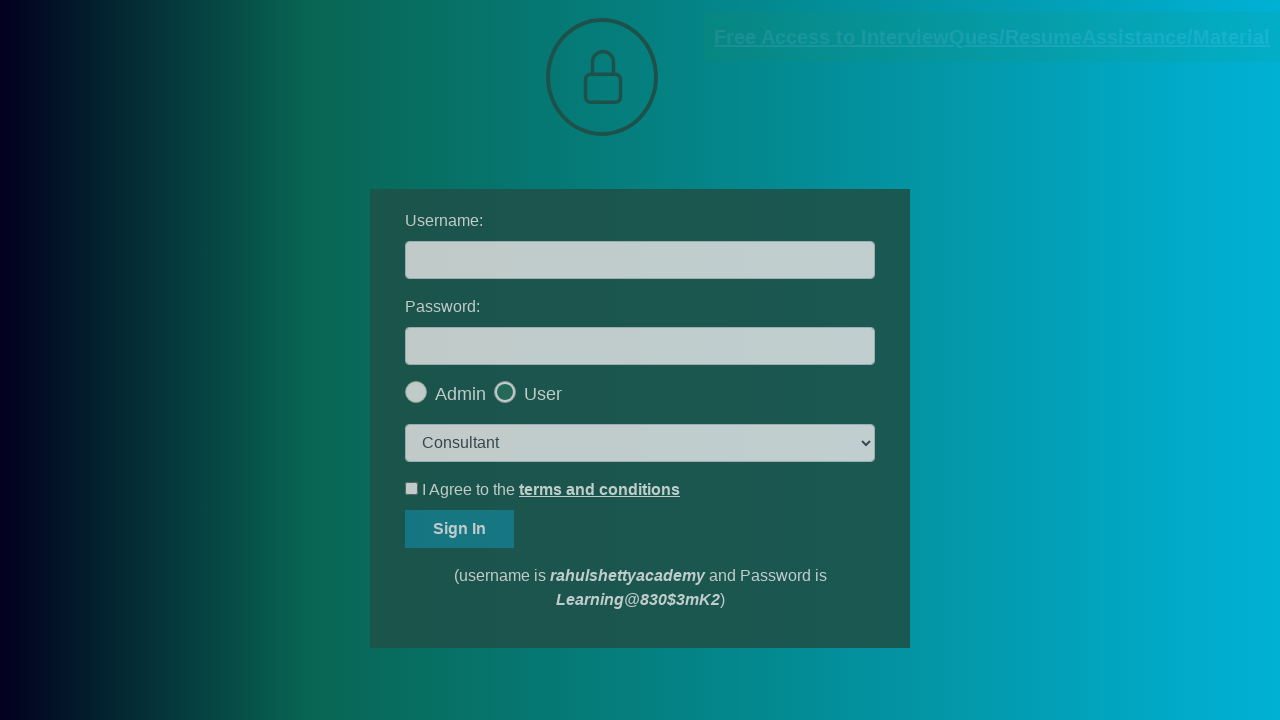

Clicked okay button on popup at (698, 144) on xpath=//button[@id='okayBtn']
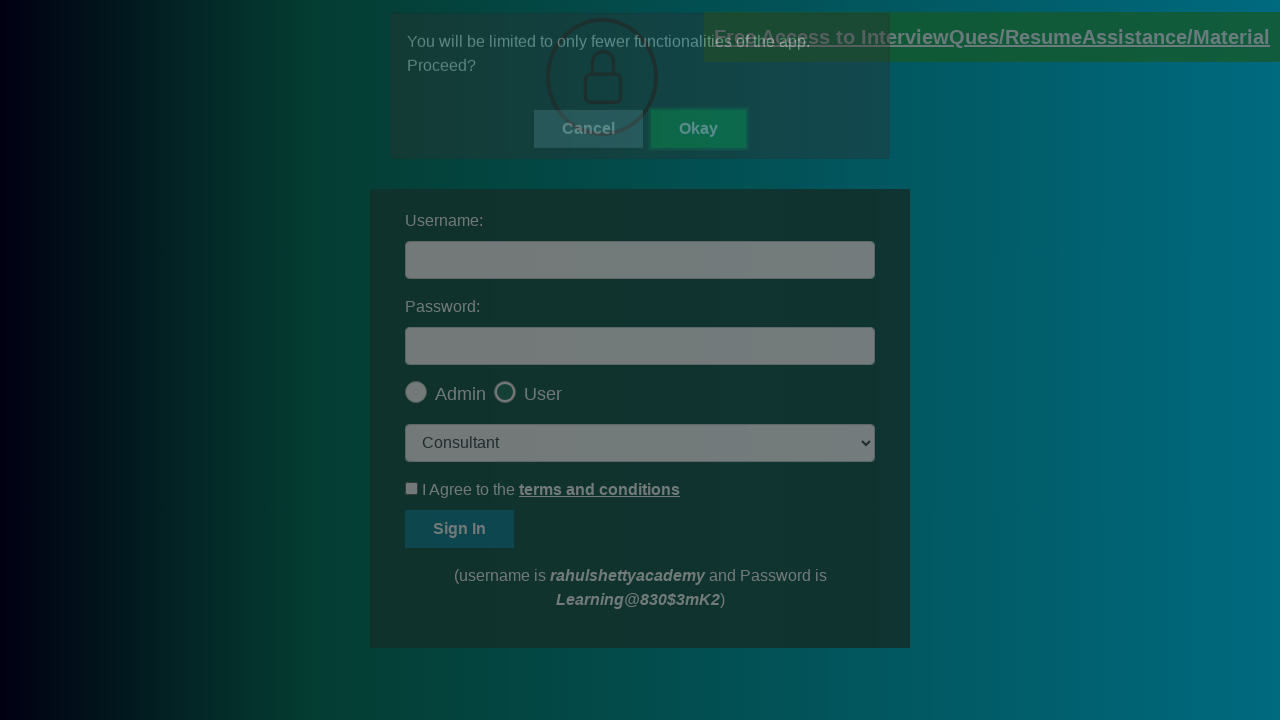

Clicked terms checkbox to check it at (412, 488) on xpath=//input[@id='terms']
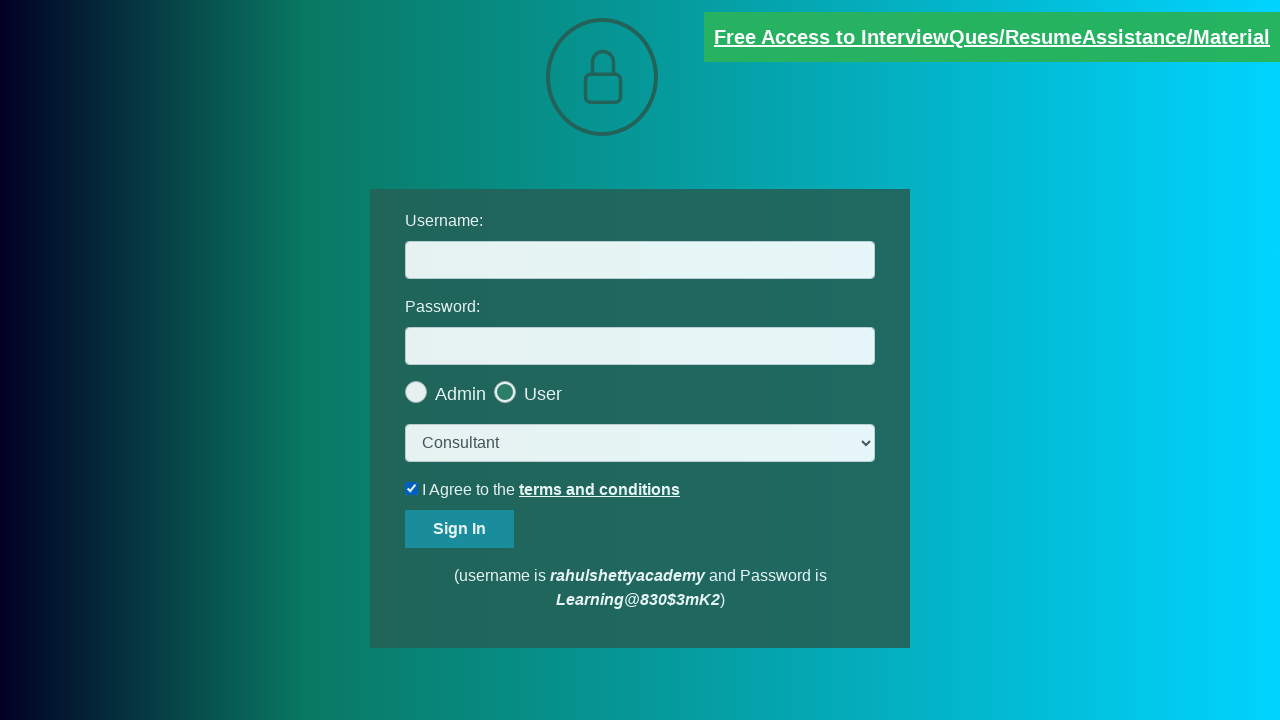

Unchecked the terms checkbox at (412, 488) on xpath=//input[@id='terms']
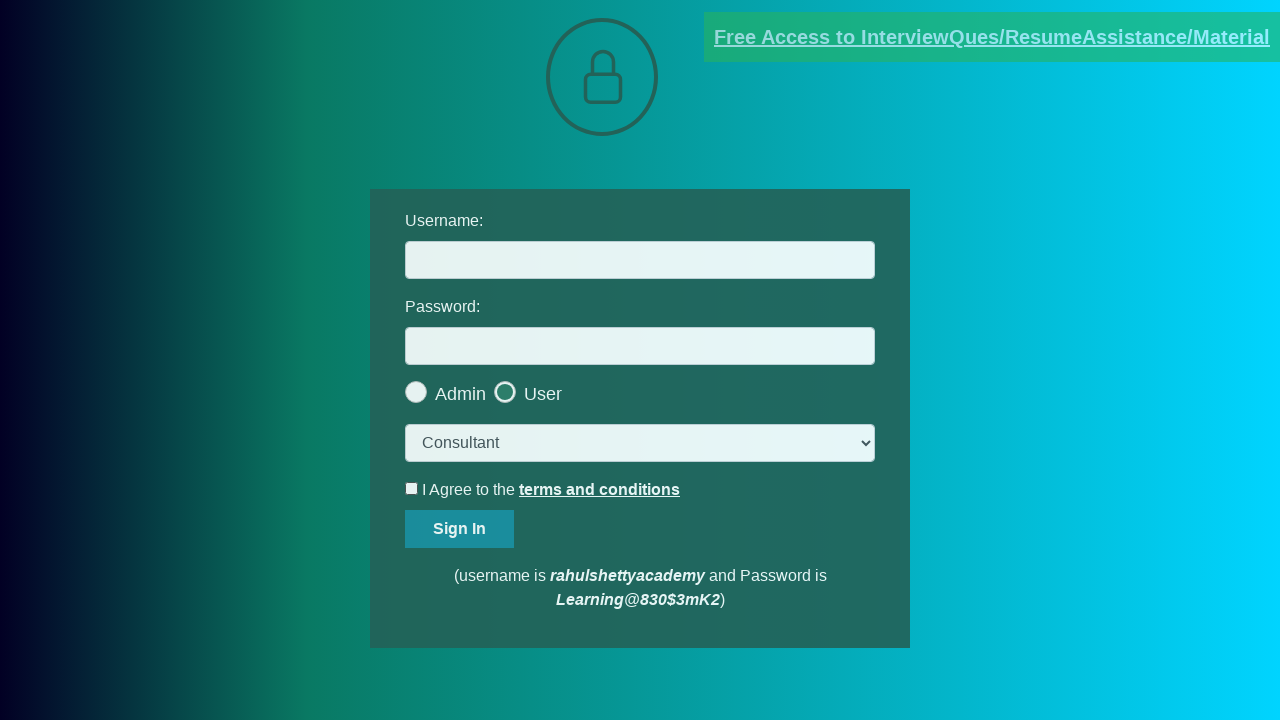

Verified document link loaded
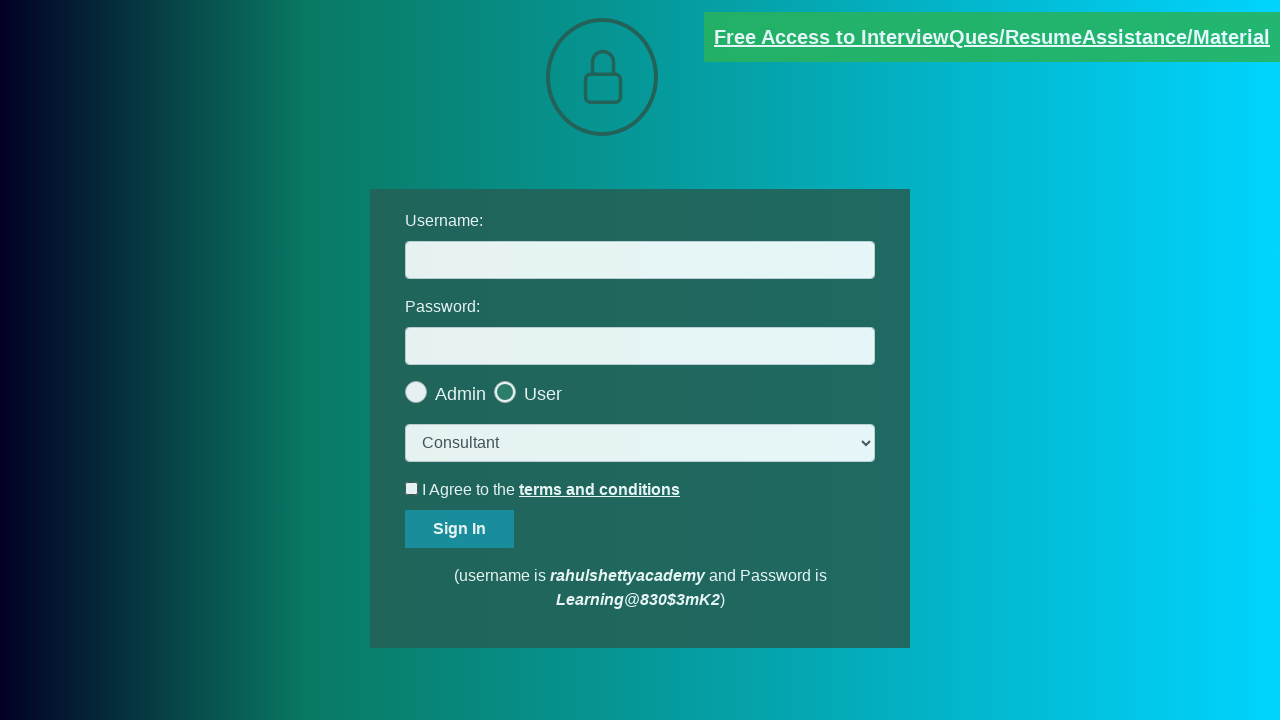

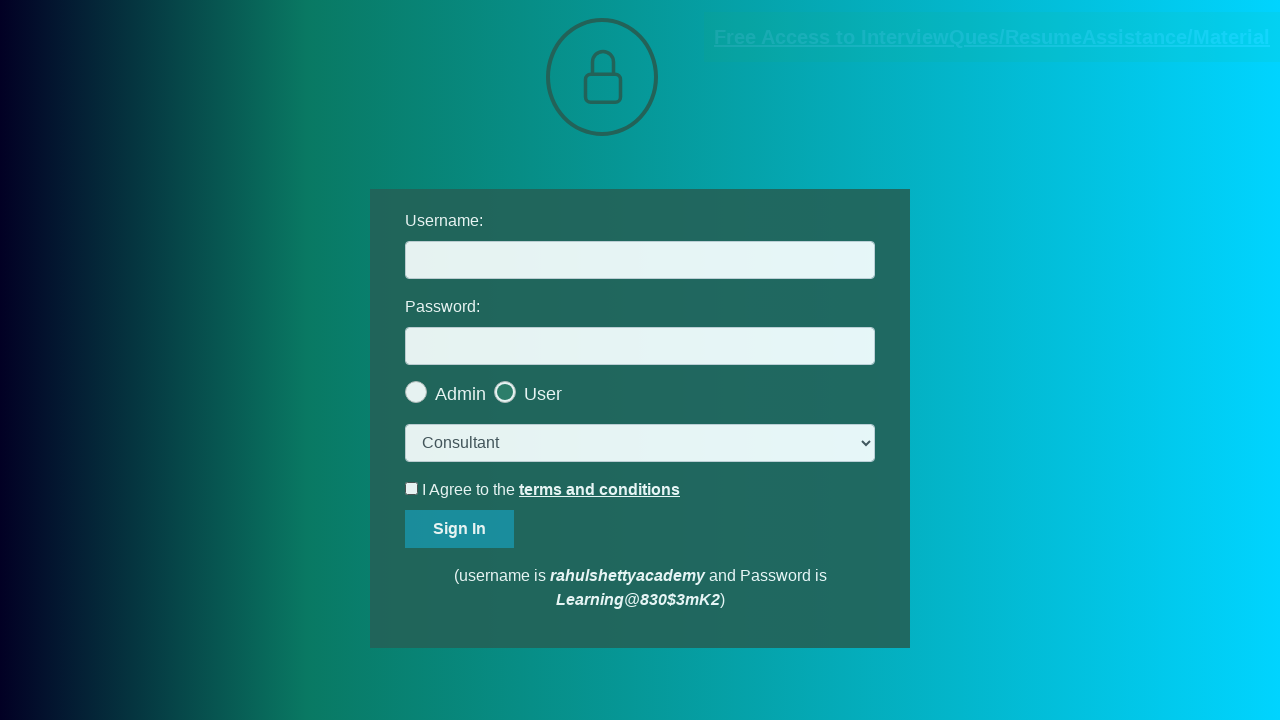